Tests signup with an existing username to verify that the system properly rejects duplicate usernames and shows an error alert

Starting URL: https://www.demoblaze.com/

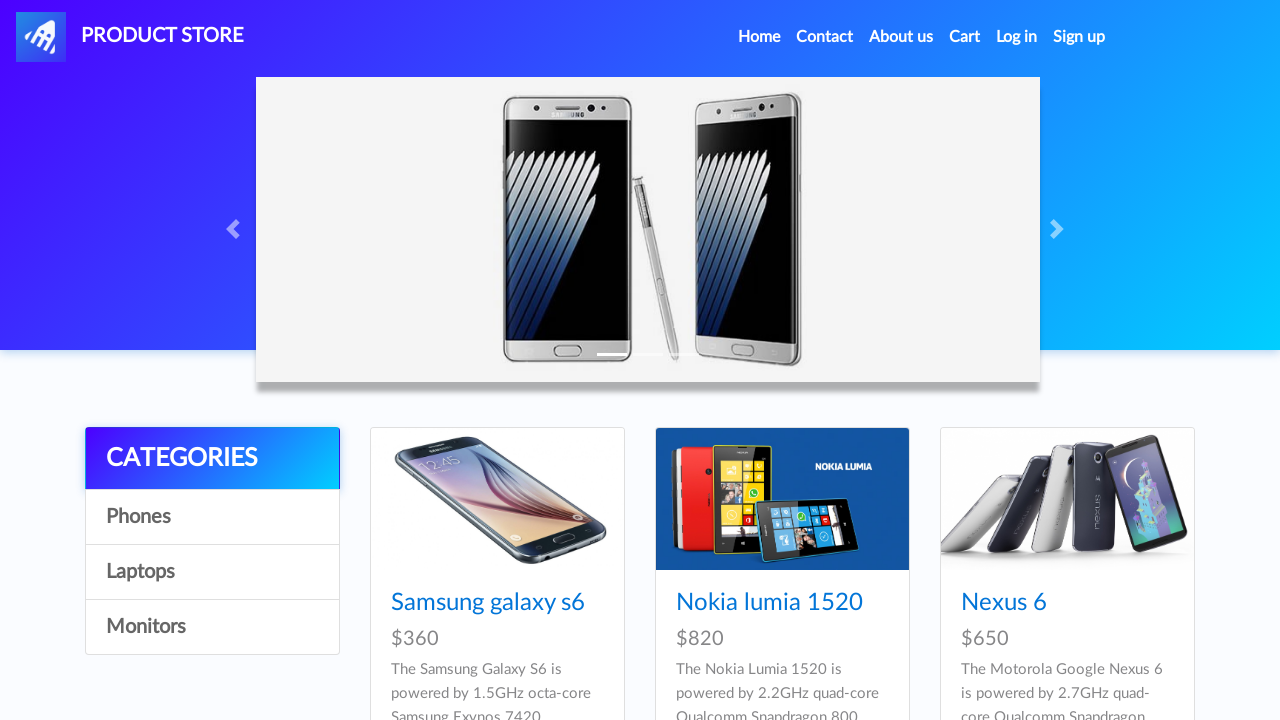

Clicked signup button on landing page at (1079, 37) on #signin2
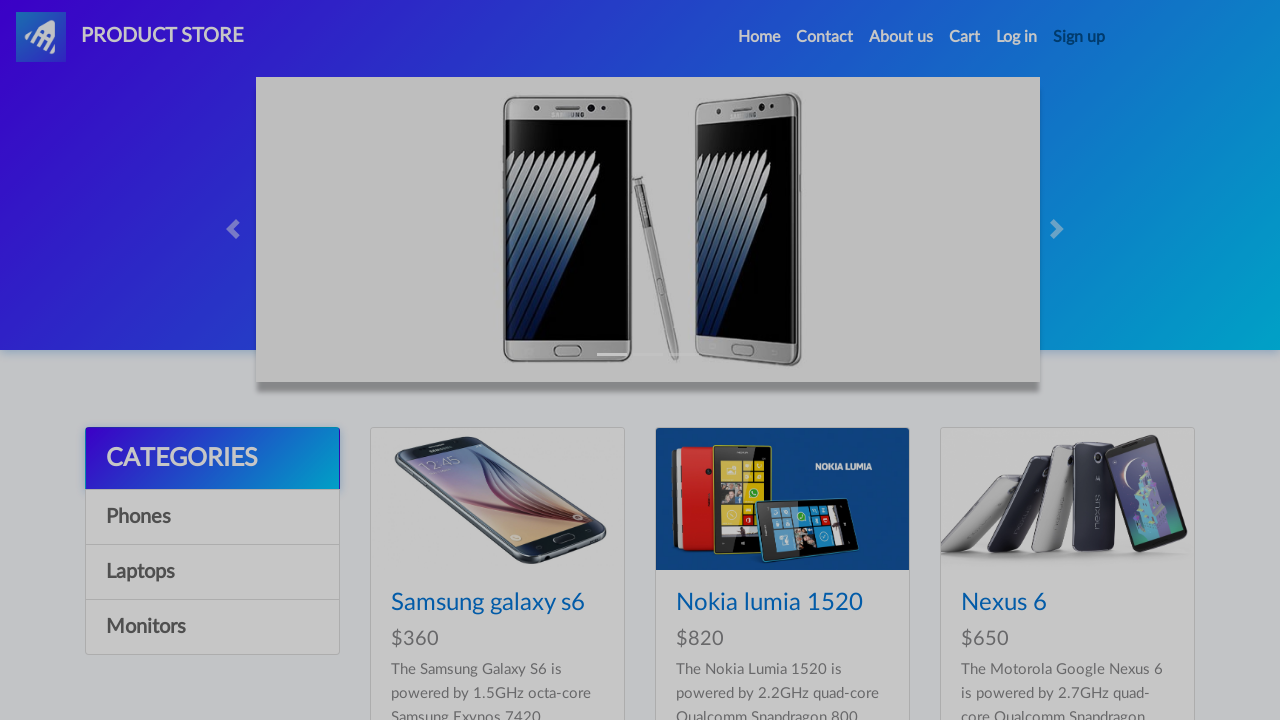

Signup modal appeared
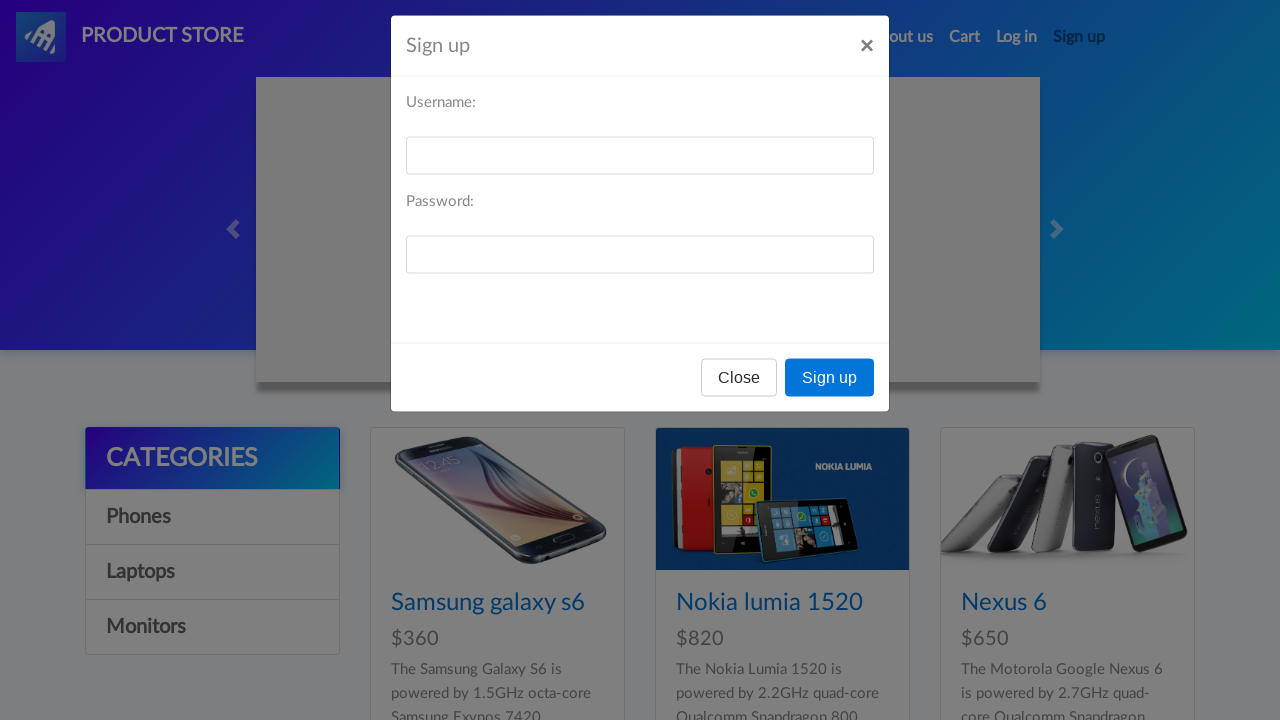

Filled username field with existing username 'admin' on #sign-username
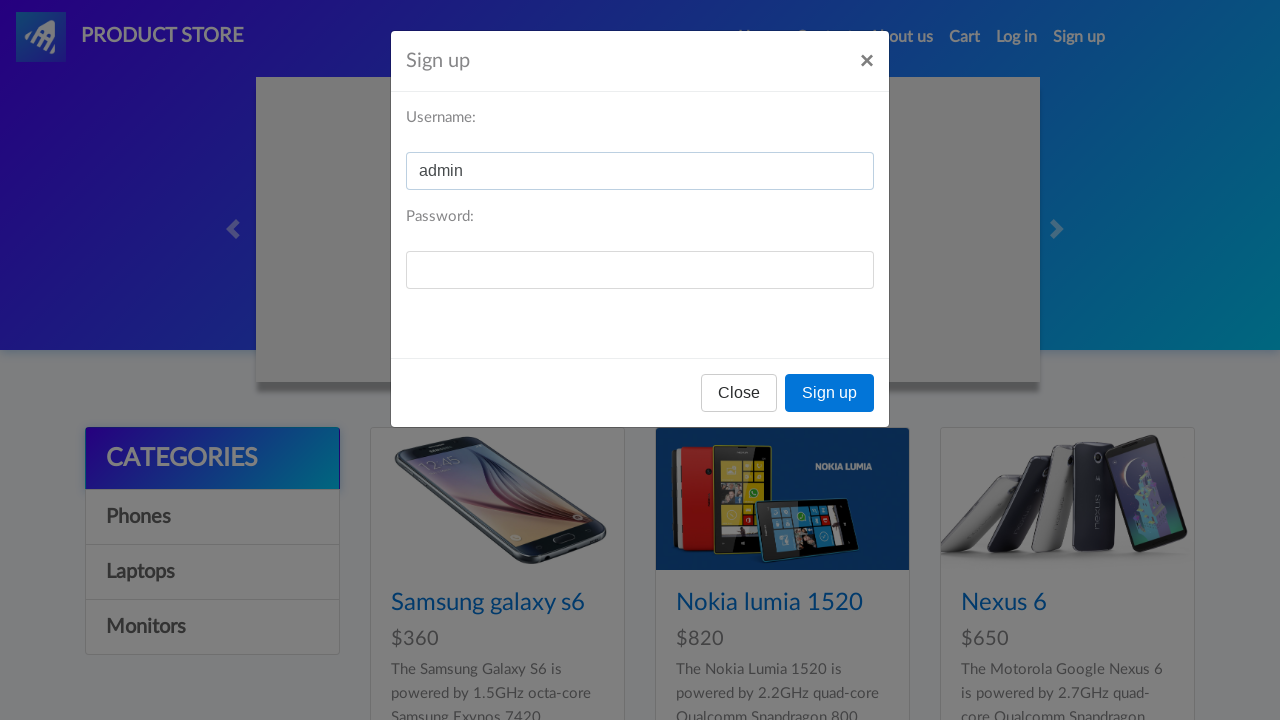

Filled password field with 'admin123' on #sign-password
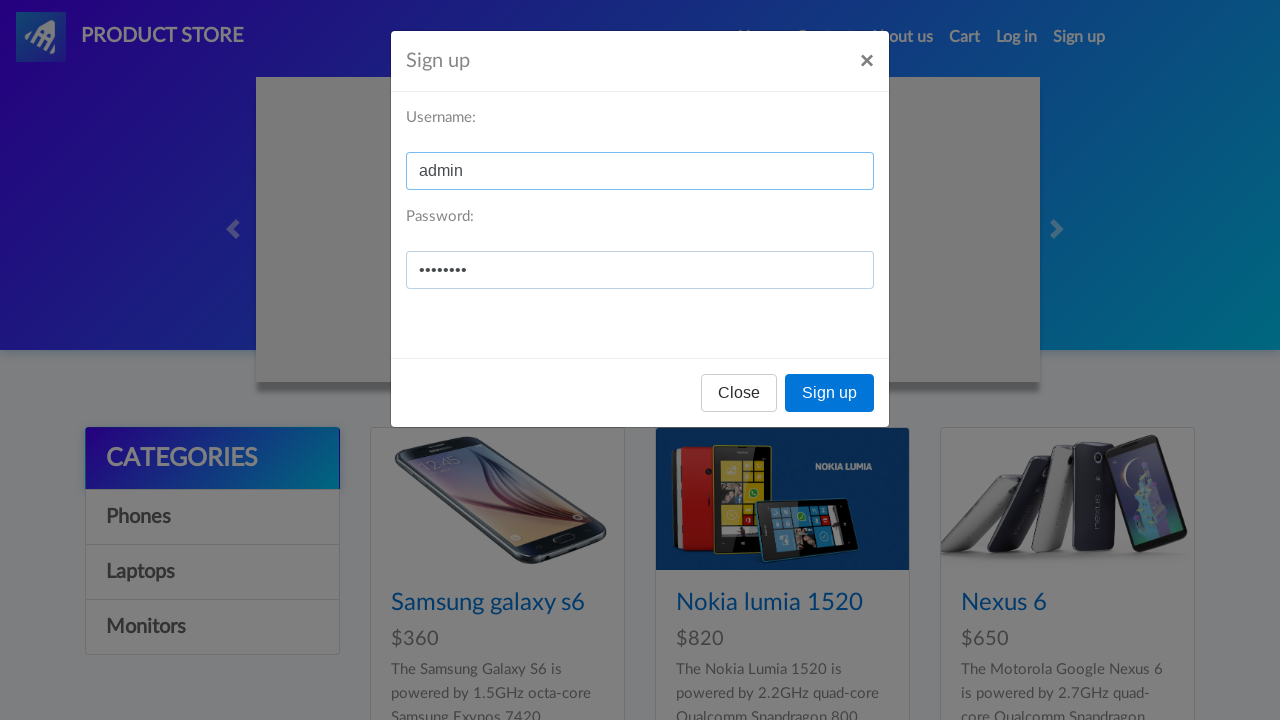

Clicked signup submit button at (830, 393) on button[onclick='register()']
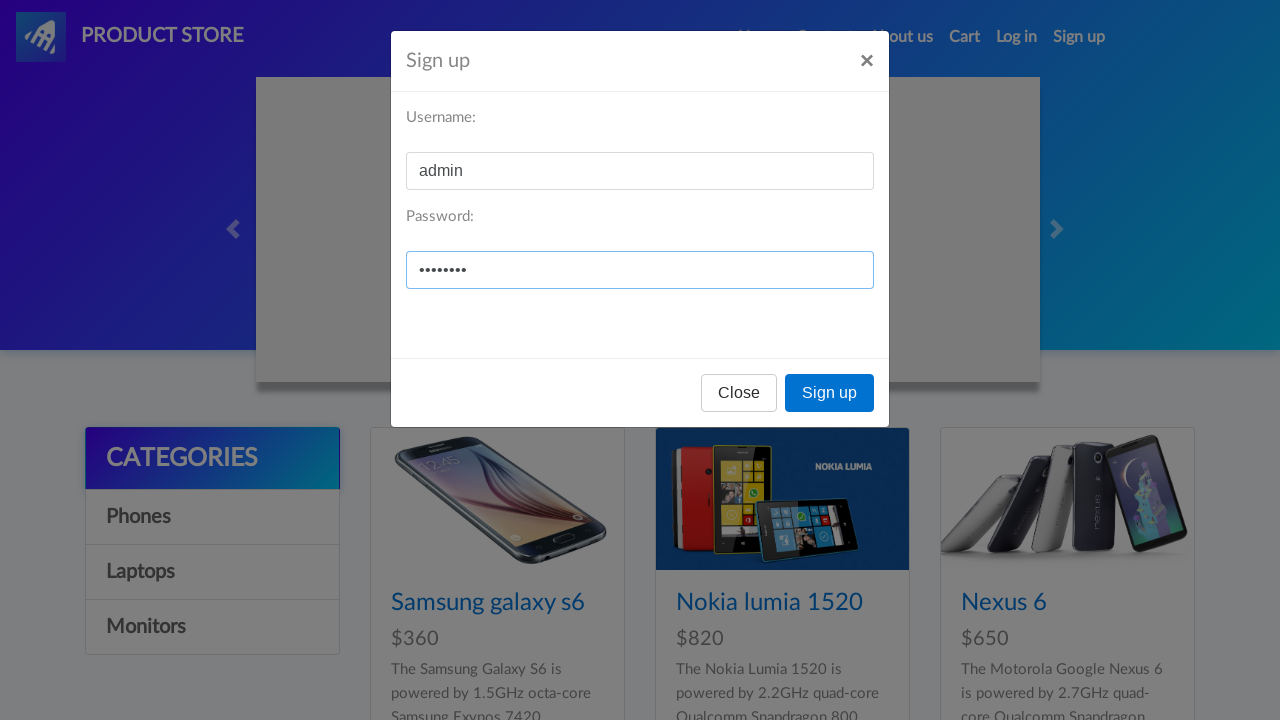

Handled and accepted alert dialog rejecting duplicate username
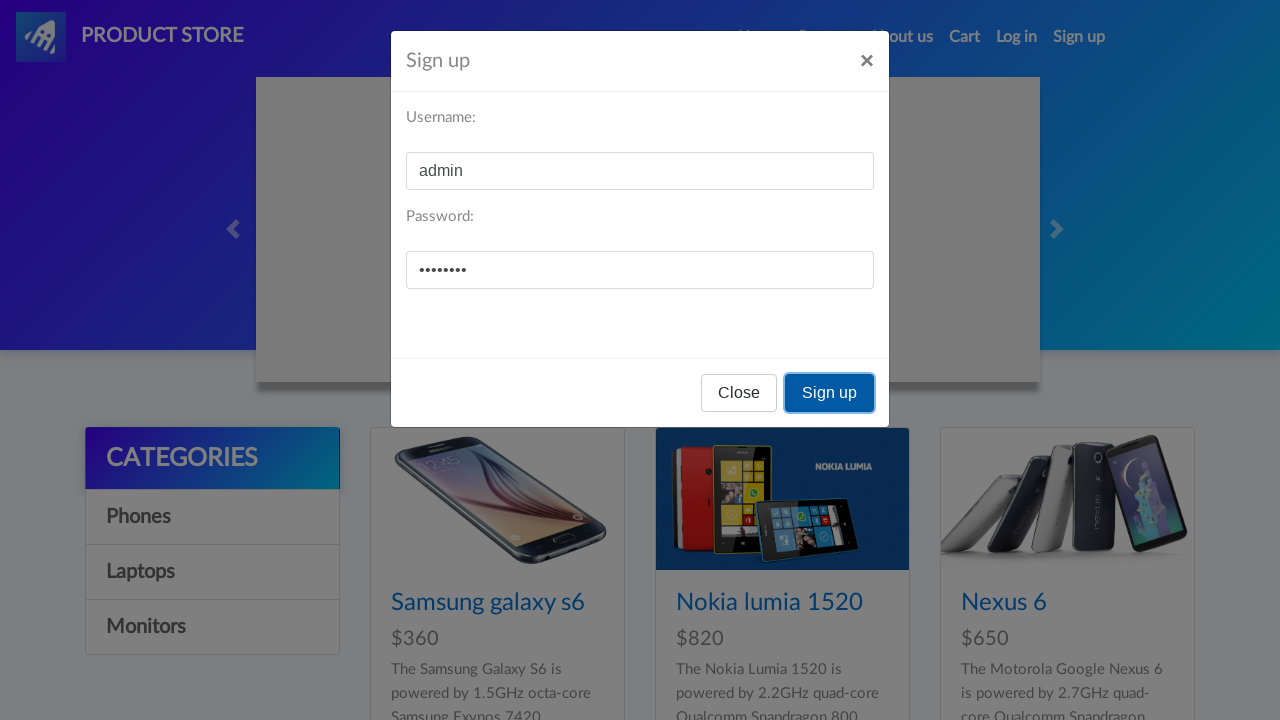

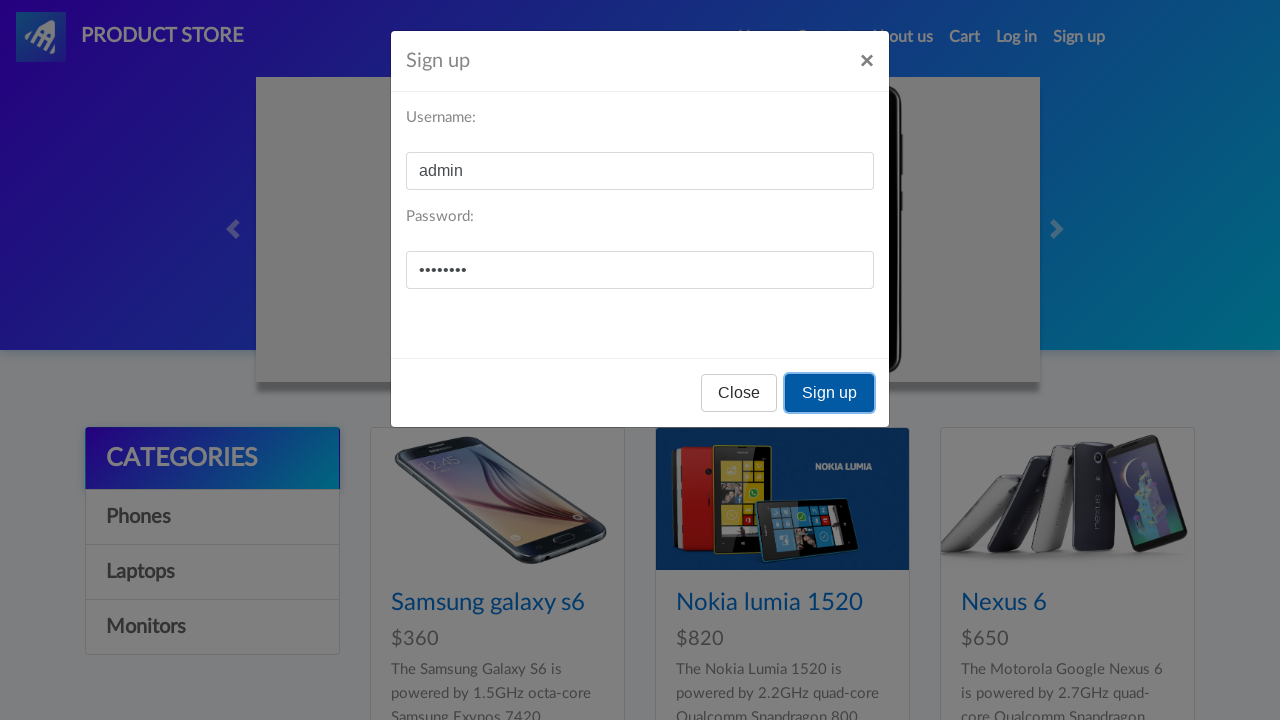